Tests browser window minimize functionality - note that Playwright in headless mode doesn't support true minimize, so this waits for page load instead

Starting URL: https://opensource-demo.orangehrmlive.com/

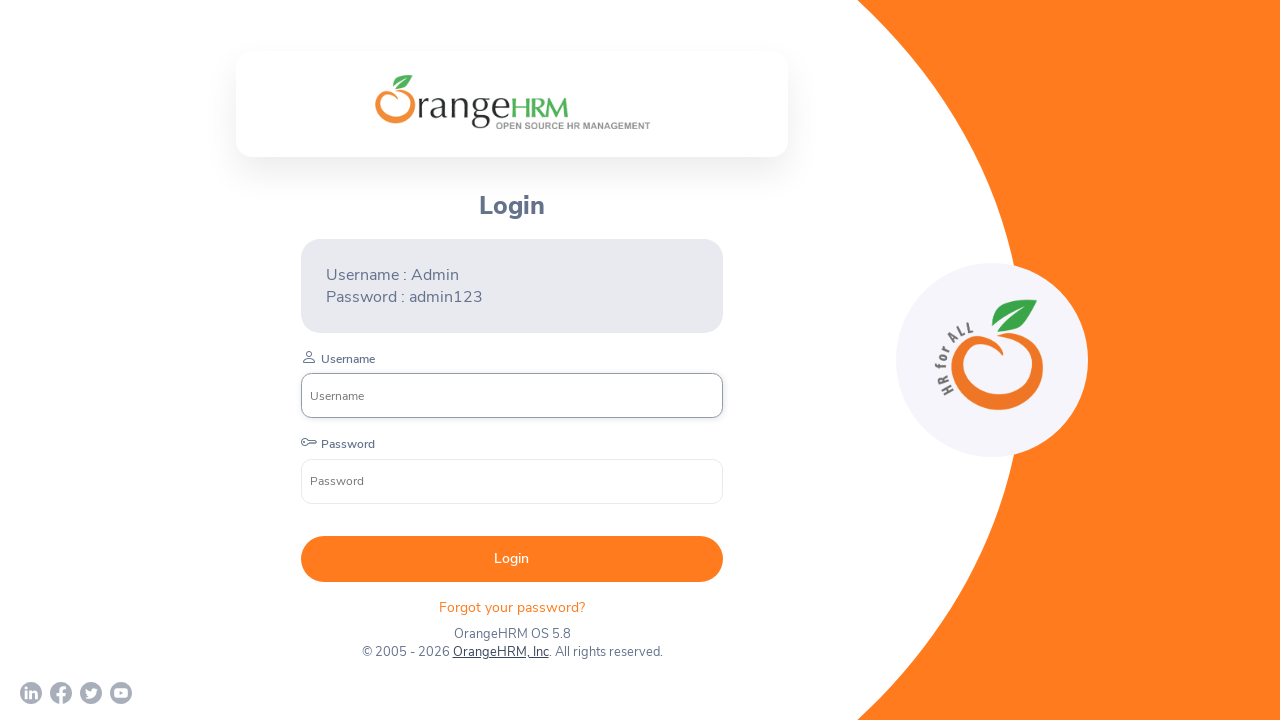

Page loaded - DOM content ready (minimize not supported in headless mode)
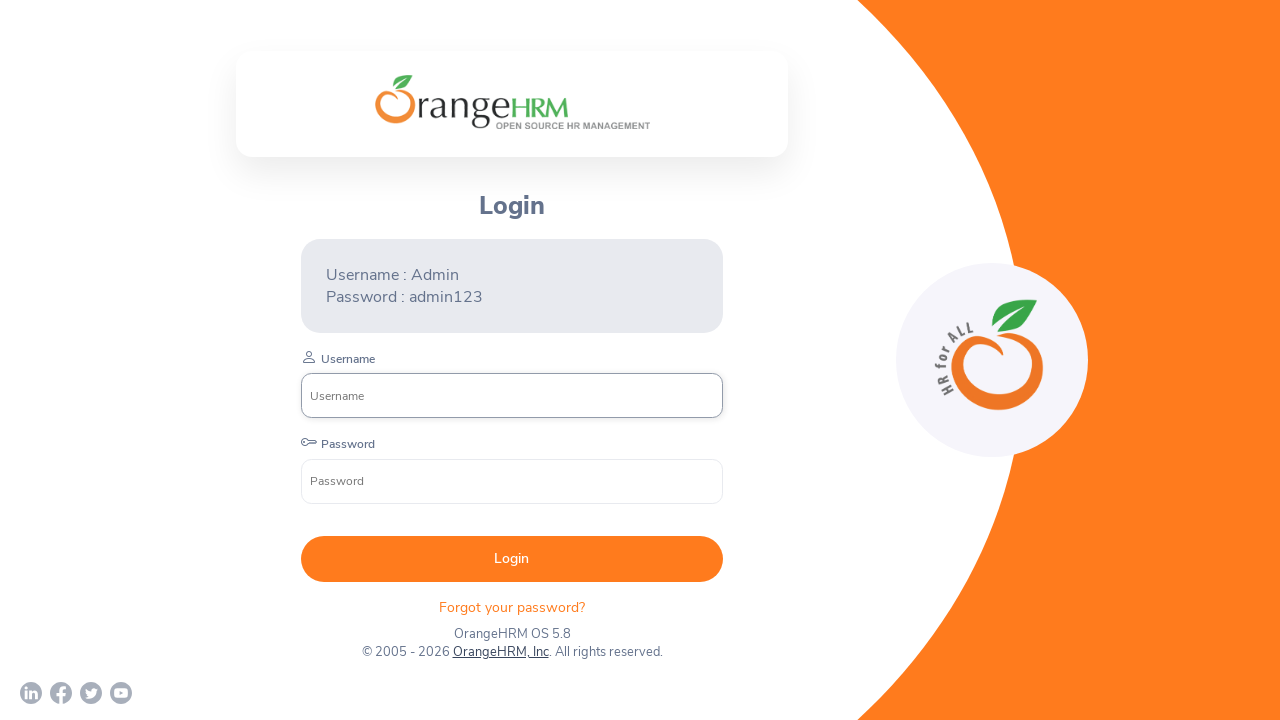

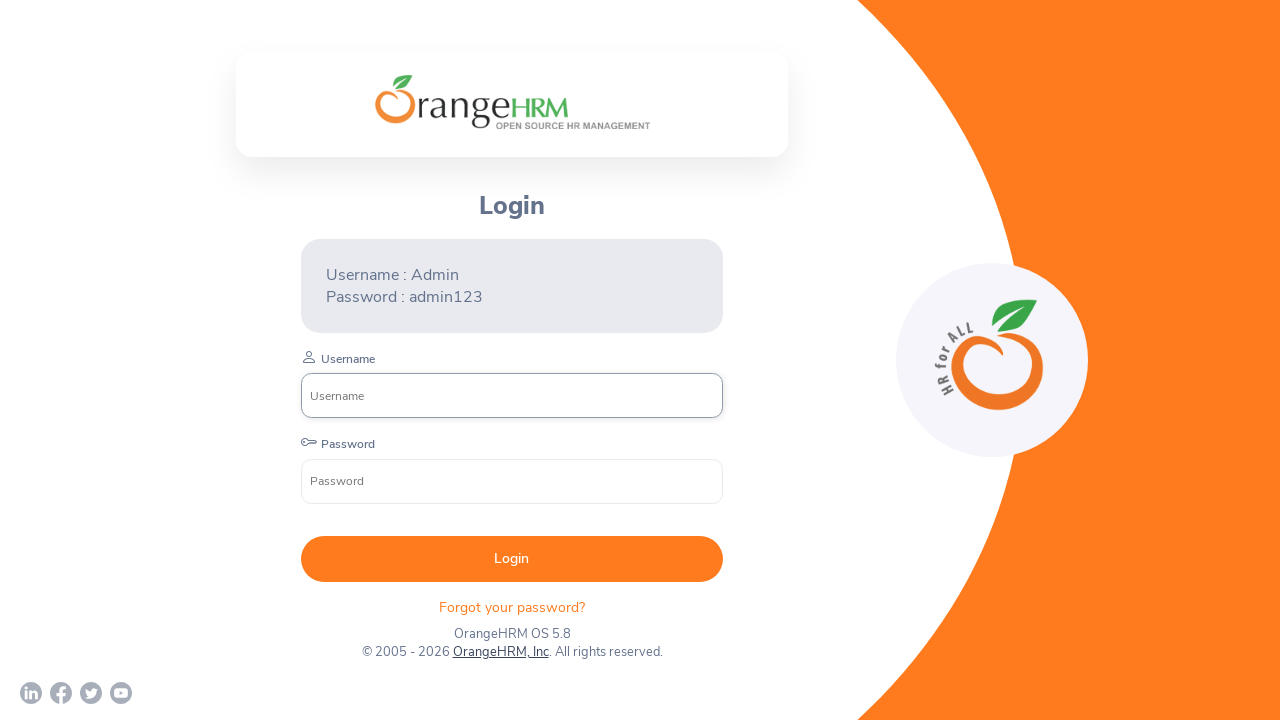